Tests dropdown selection by selecting an option using its index position

Starting URL: https://demoqa.com/select-menu

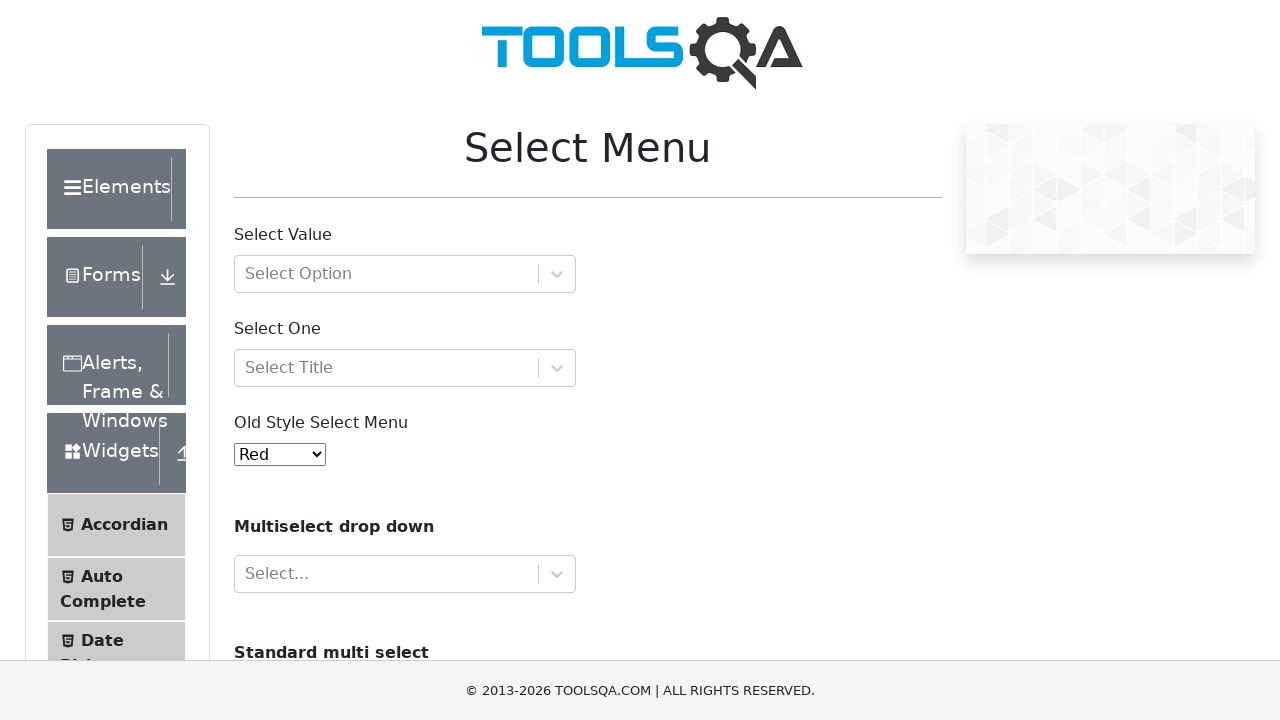

Navigated to select menu demo page
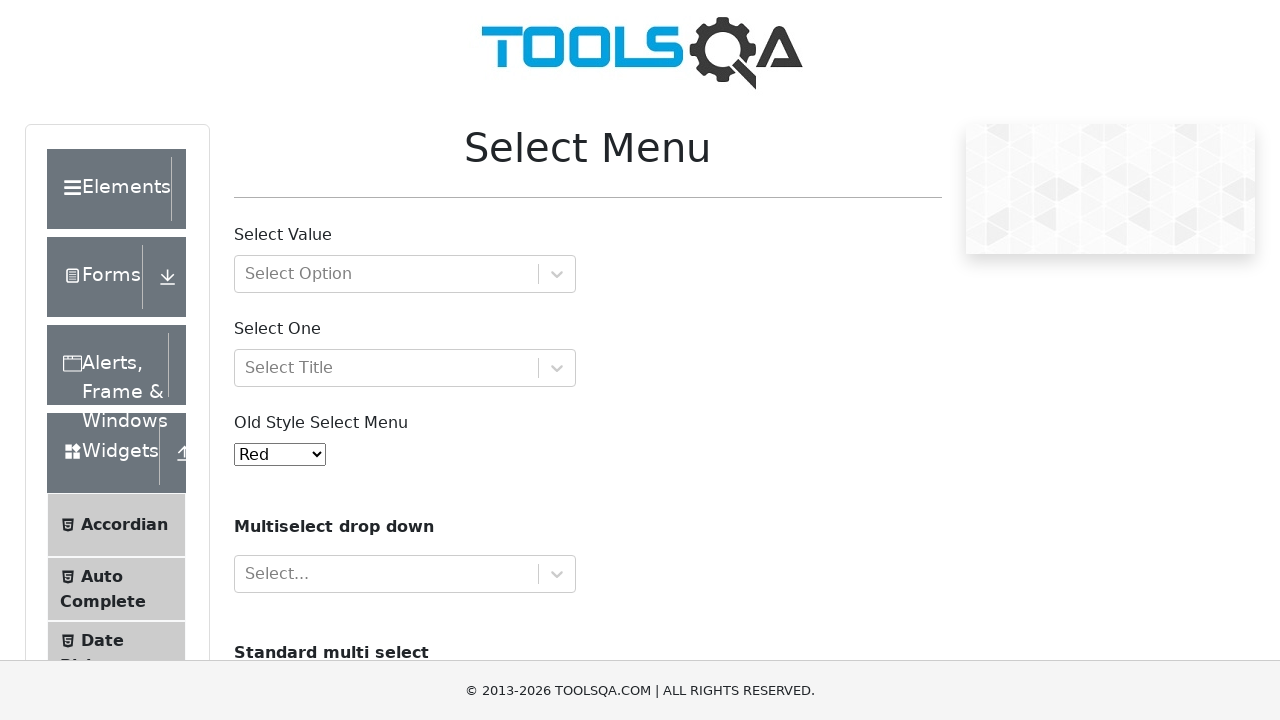

Located dropdown element by ID 'oldSelectMenu'
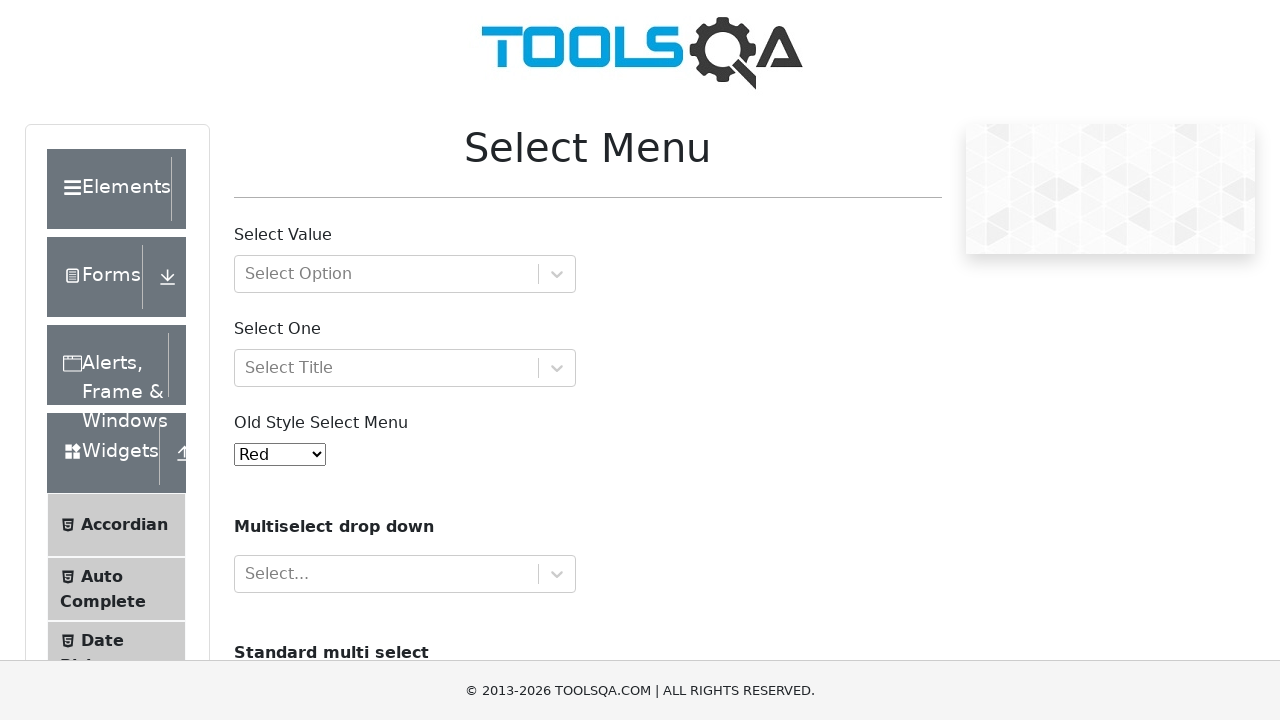

Selected option at index 3 from dropdown on xpath=//*[@id='oldSelectMenu']
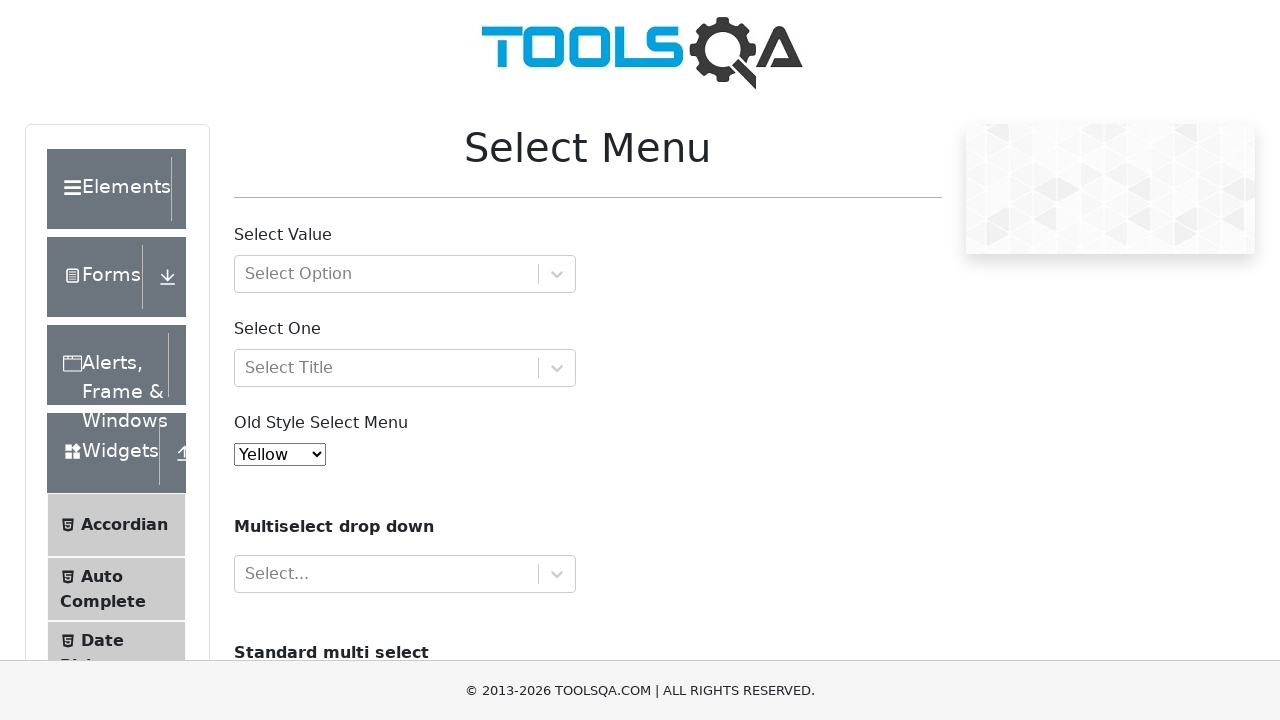

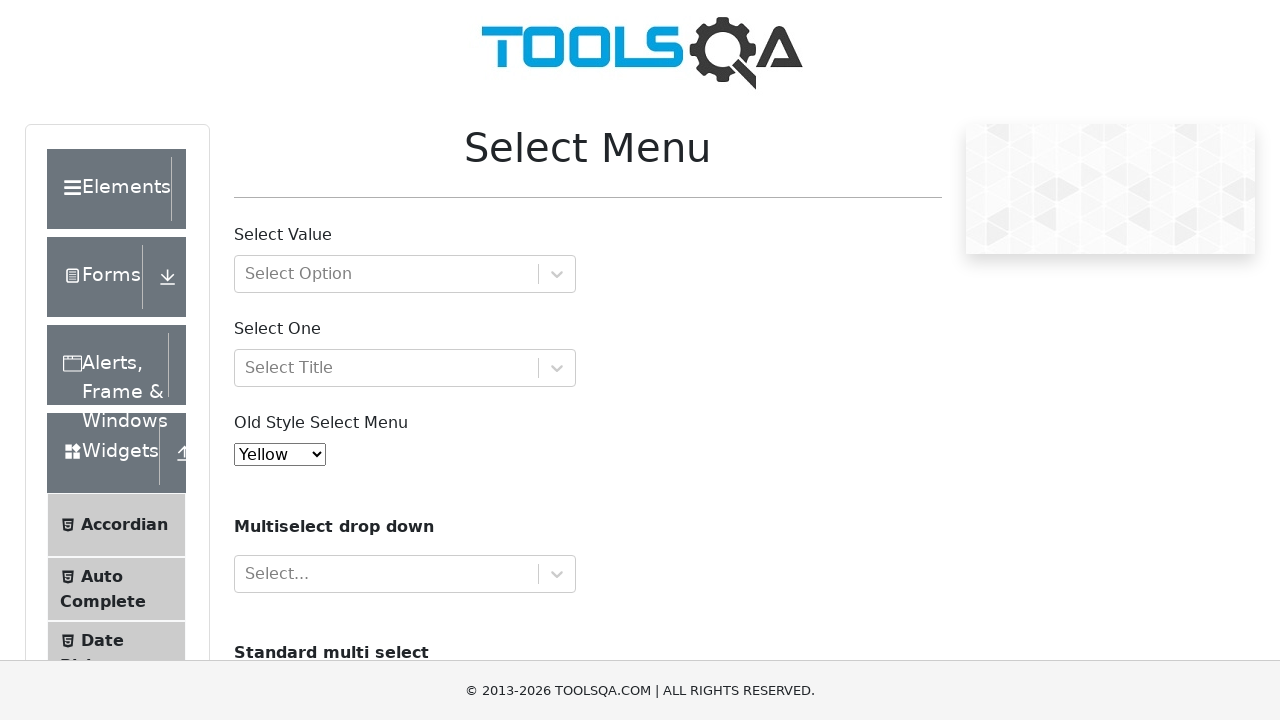